Tests ecommerce tracking flow by adding a product to cart and proceeding to checkout

Starting URL: https://enhancedecommerce.appspot.com/item/9bdd2

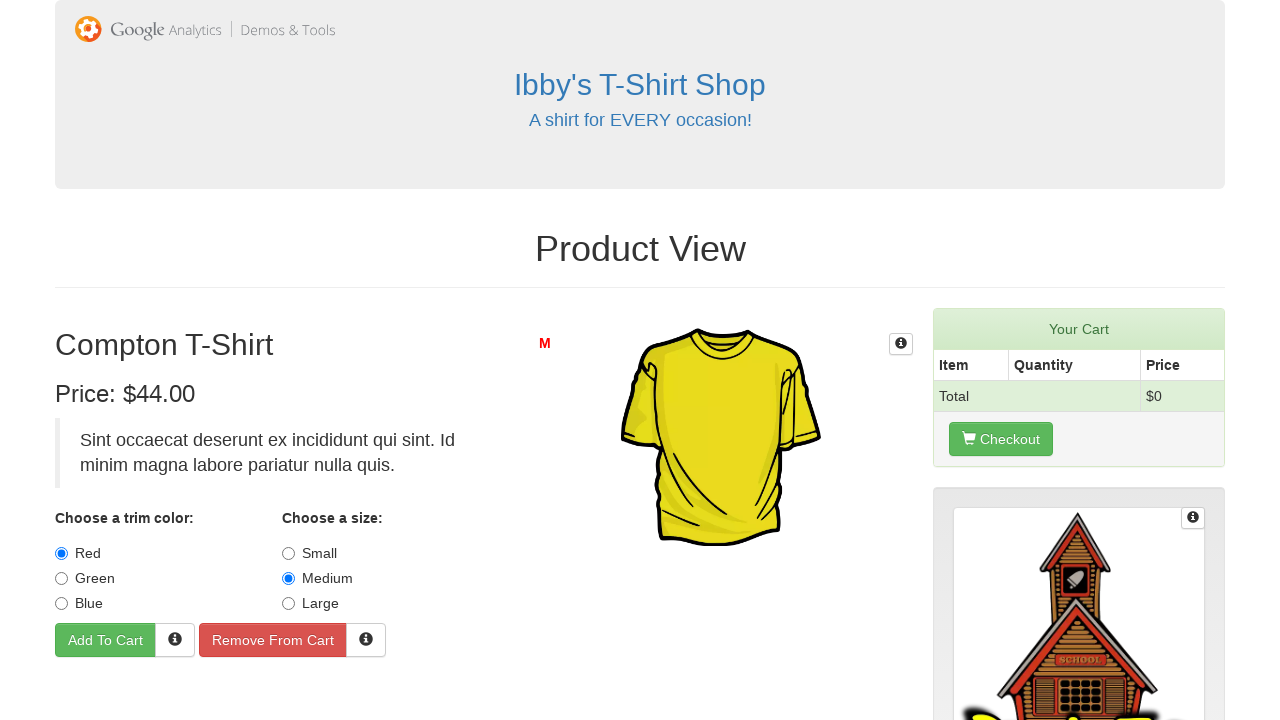

Clicked add to cart button at (106, 640) on #addToCart
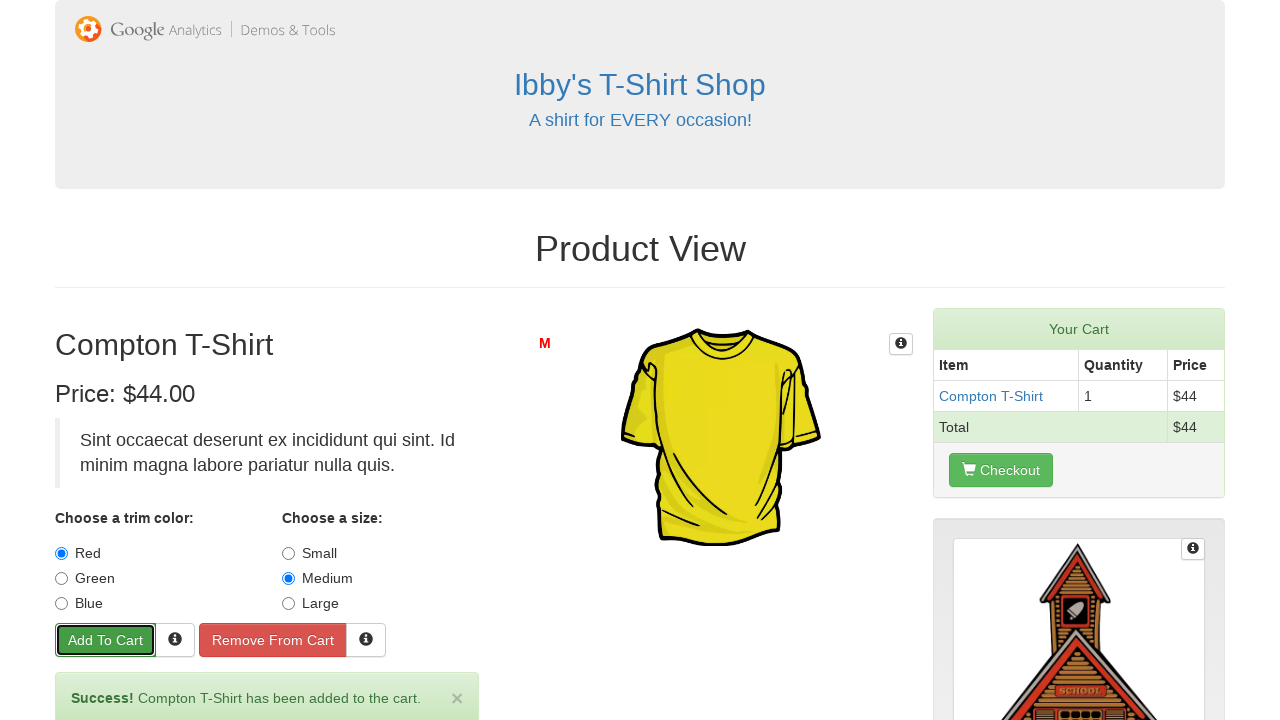

Clicked checkout button at (1000, 470) on #checkout
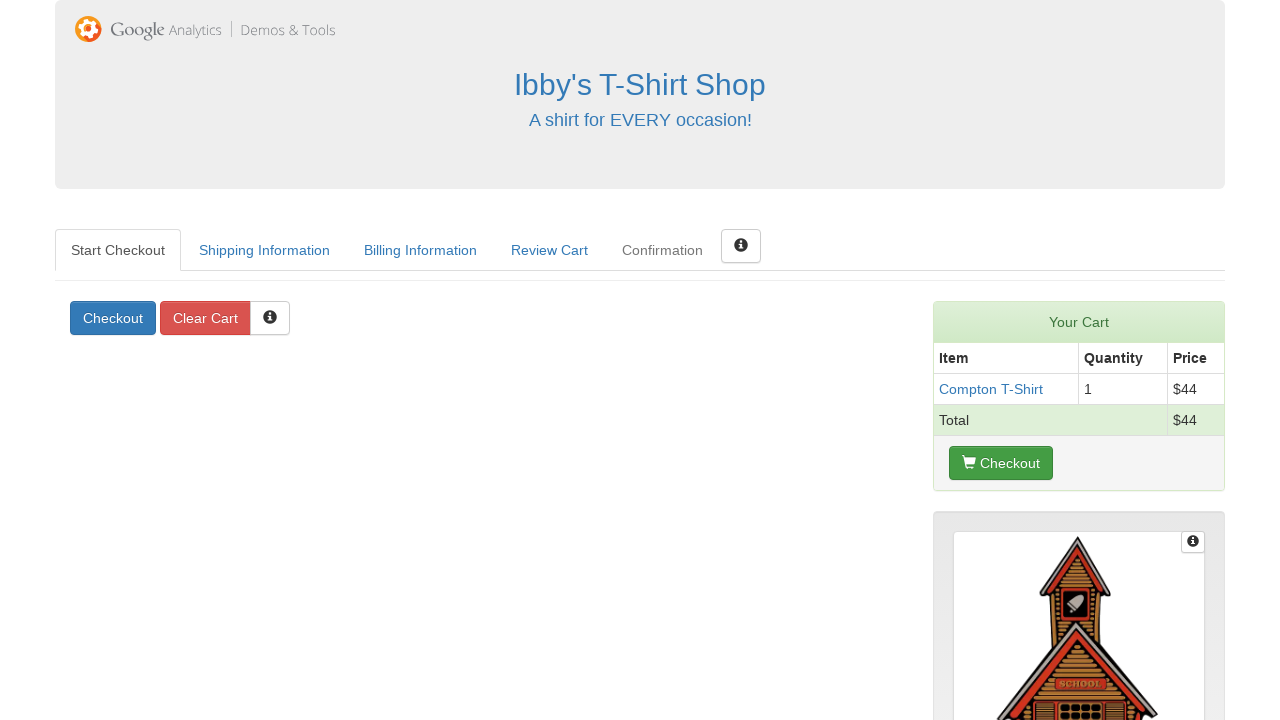

Checkout page loaded
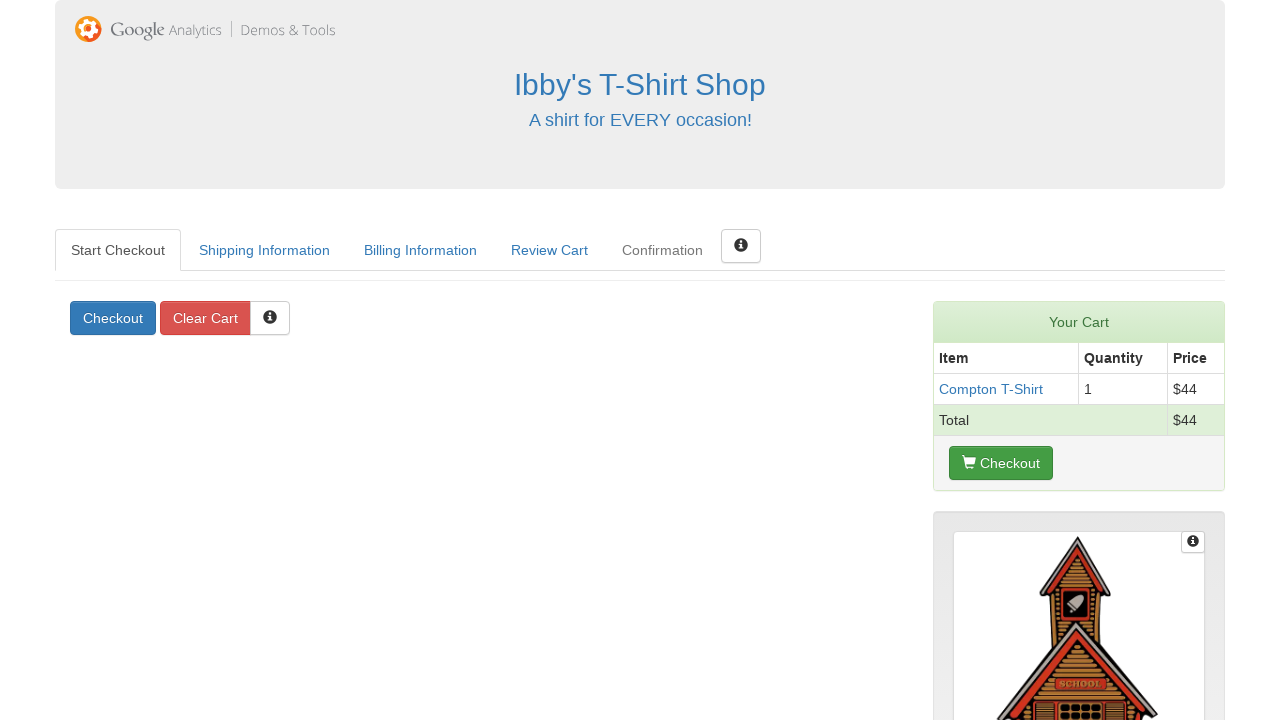

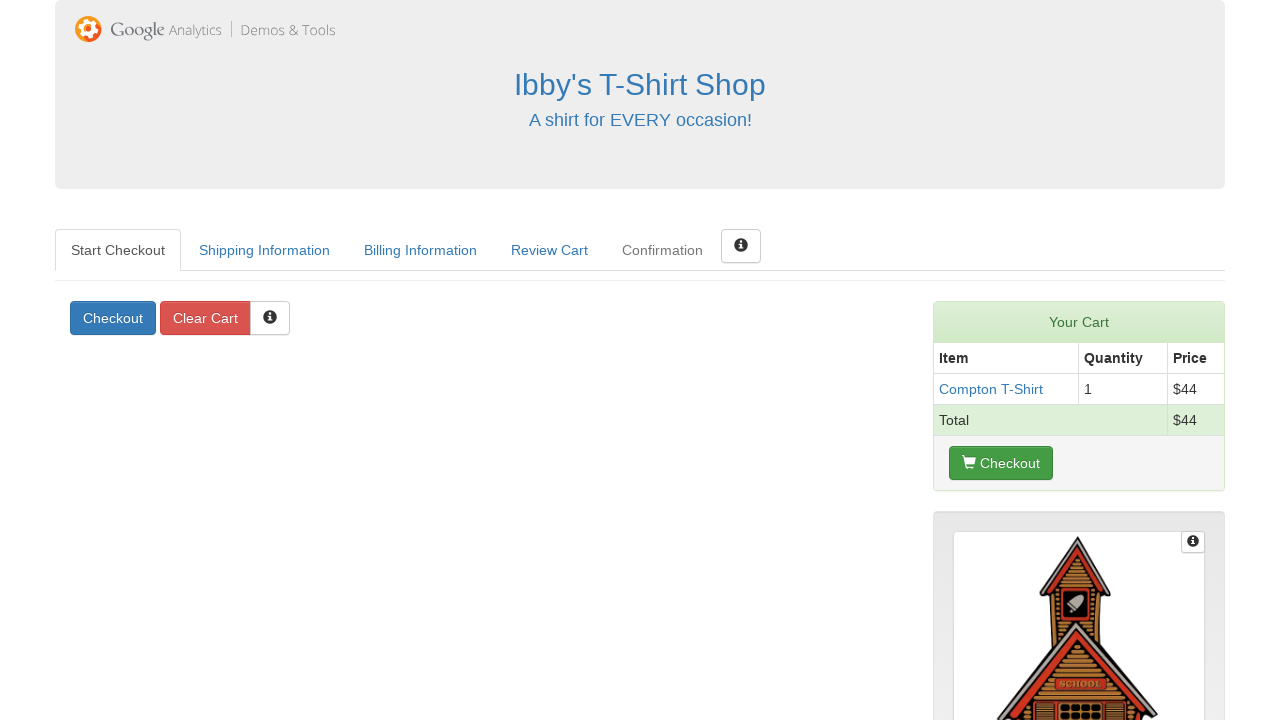